Tests that ordering a shoe size smaller than available range (32) displays an error message indicating the size is not available in the store.

Starting URL: https://lm.skillbox.cc/qa_tester/module03/practice1/

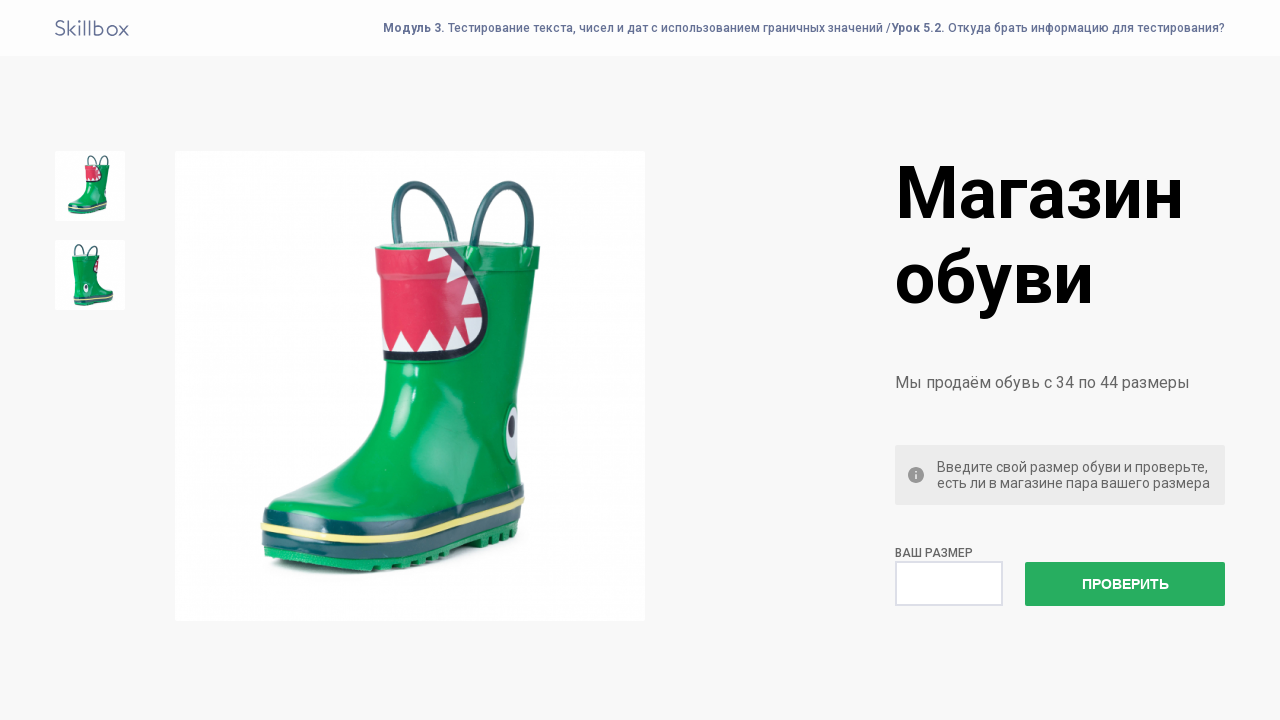

Filled shoe size field with '32' (below valid range) on #size
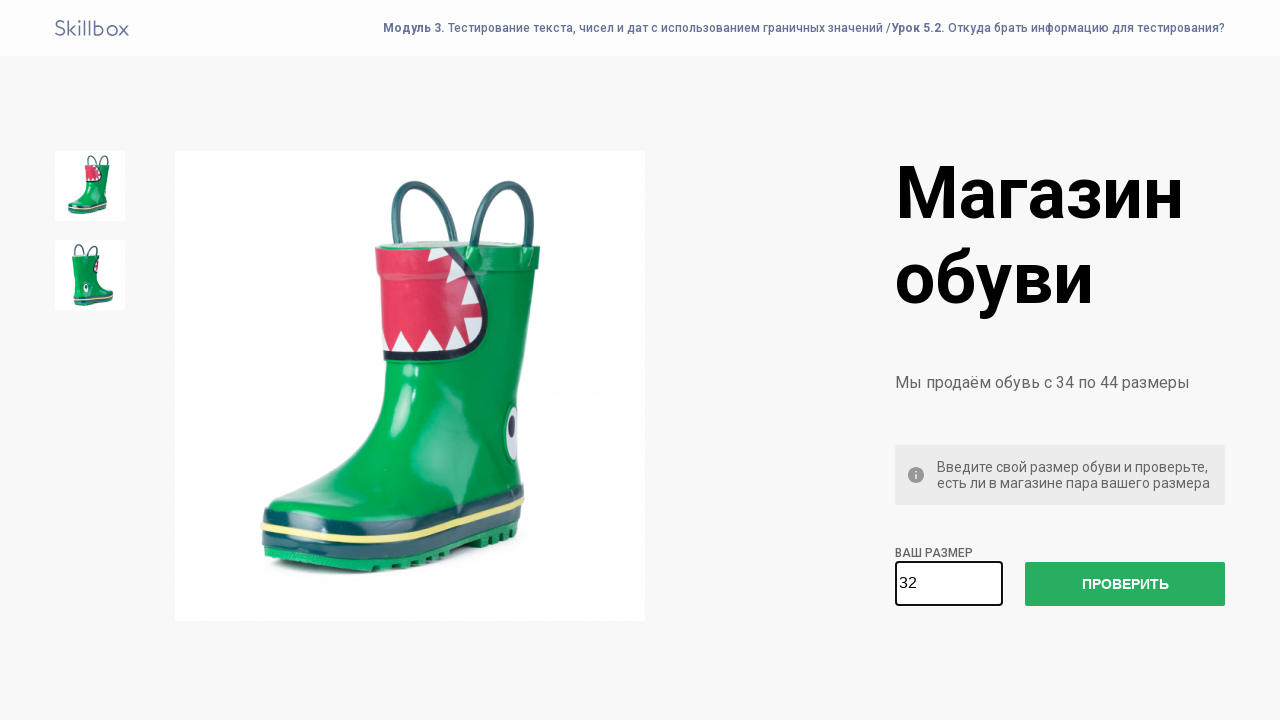

Clicked submit button to order shoe size at (1125, 584) on button
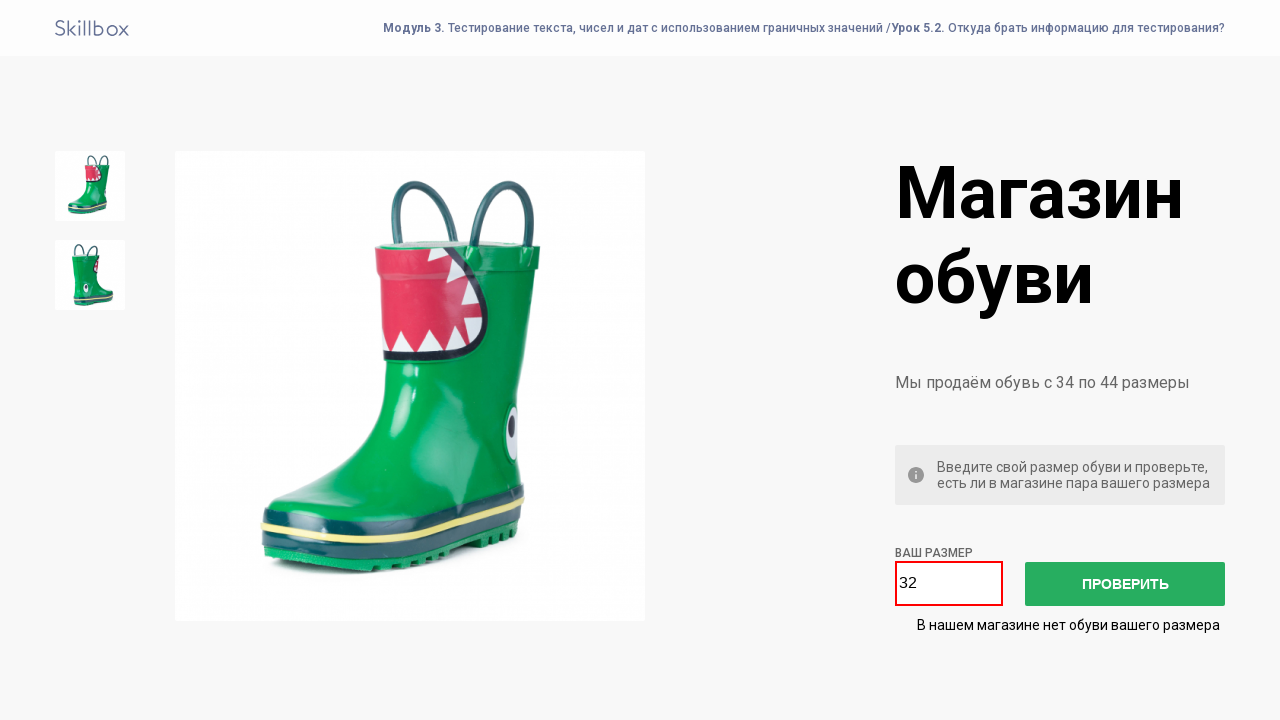

Error message appeared on page
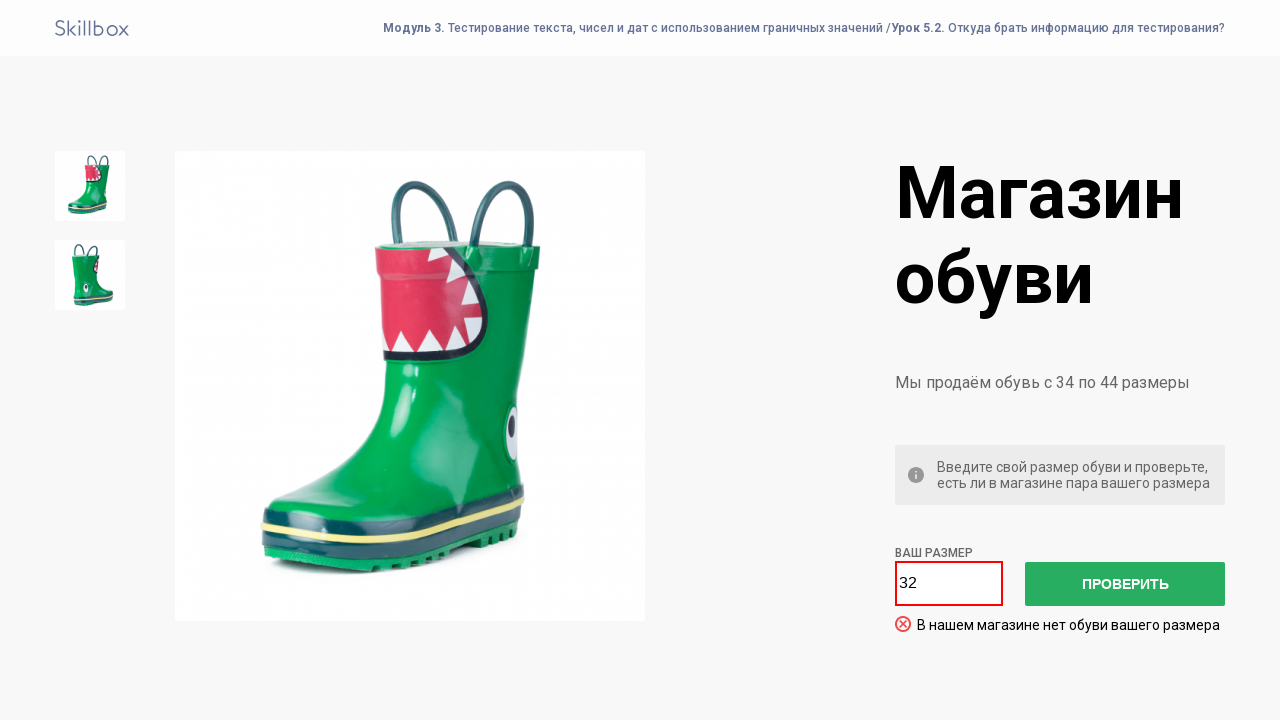

Retrieved error message text
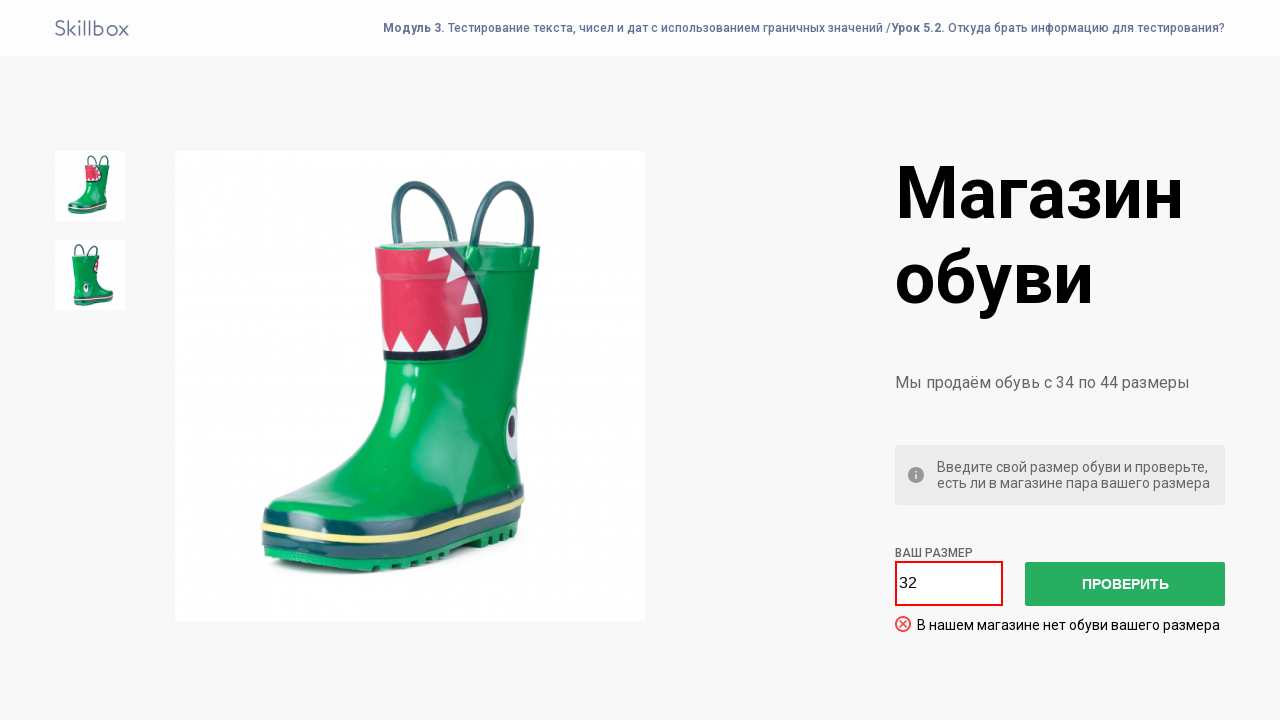

Verified error message matches expected text: 'В нашем магазине нет обуви вашего размера'
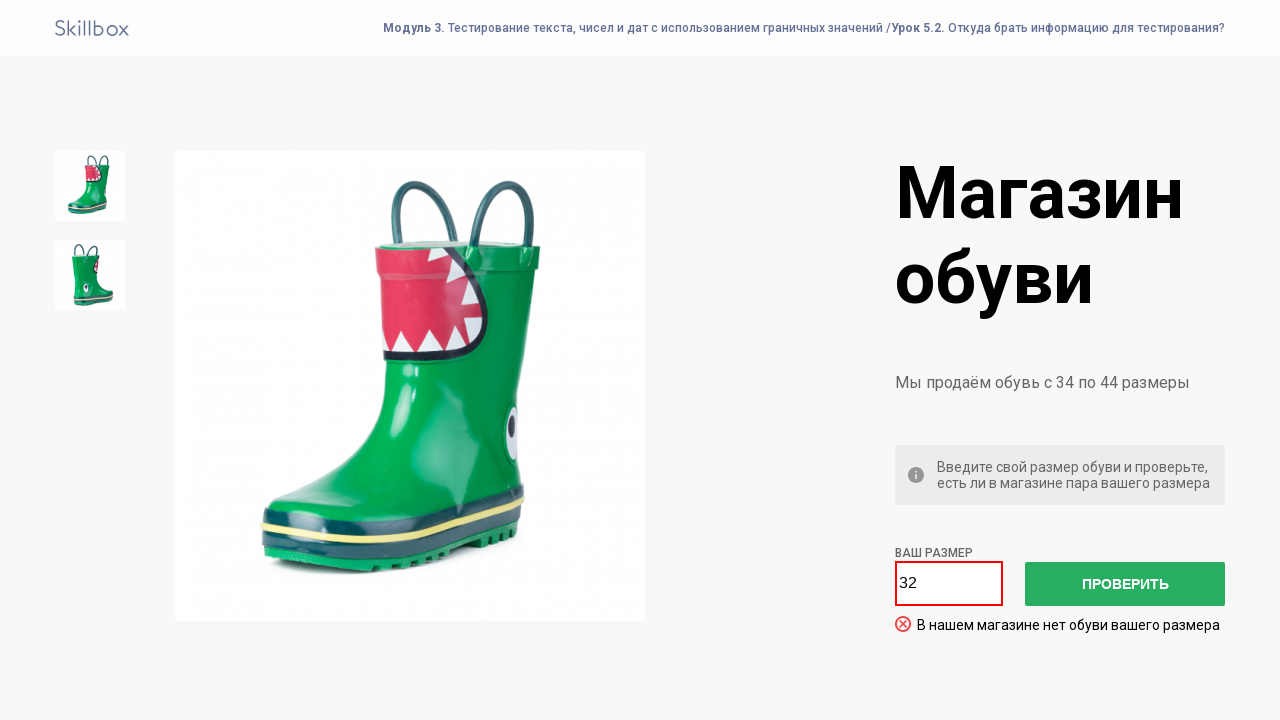

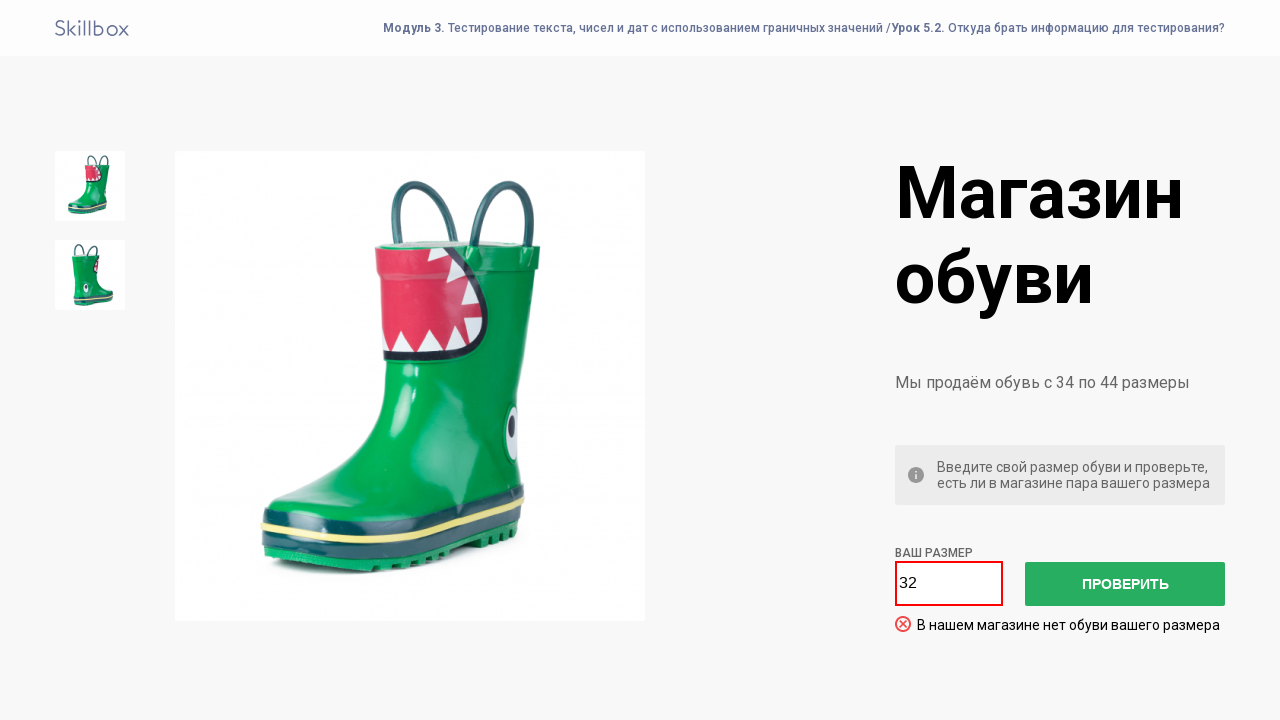